Tests adding todo items by filling the input field and pressing Enter, then verifying the items appear in the list

Starting URL: https://demo.playwright.dev/todomvc

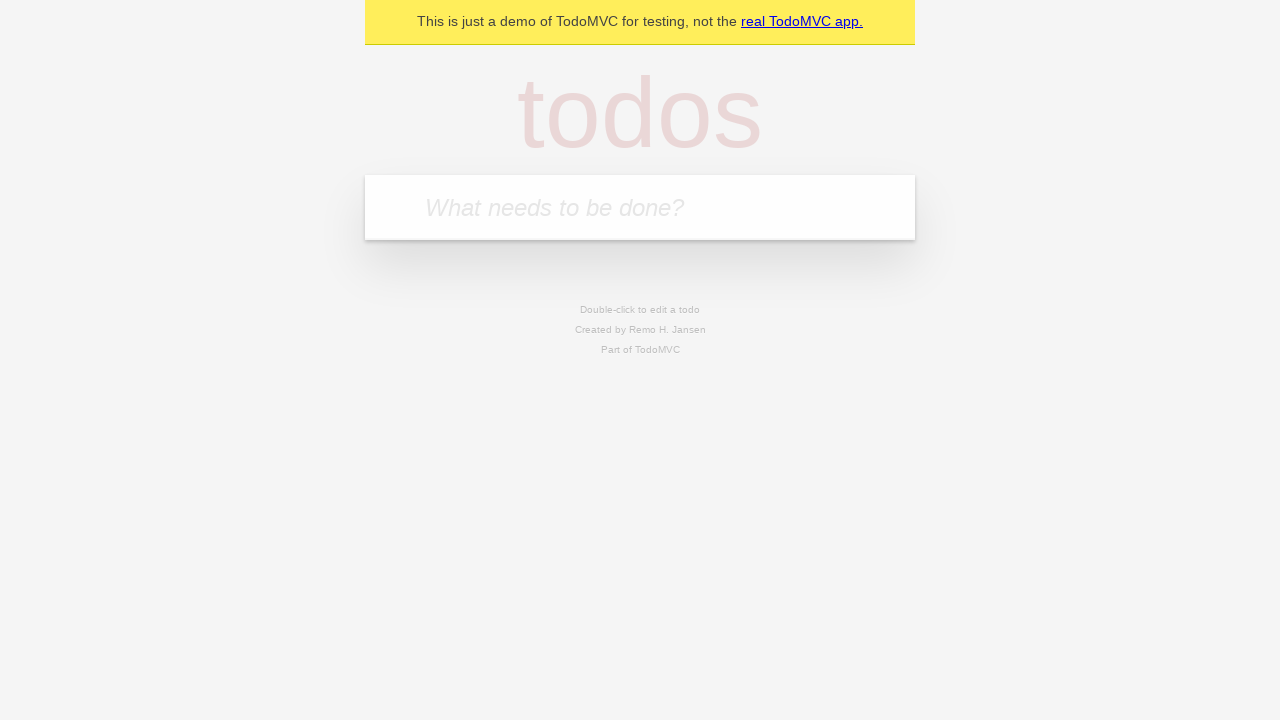

Filled input field with first todo item 'watch monty python' on internal:attr=[placeholder="What needs to be done?"i]
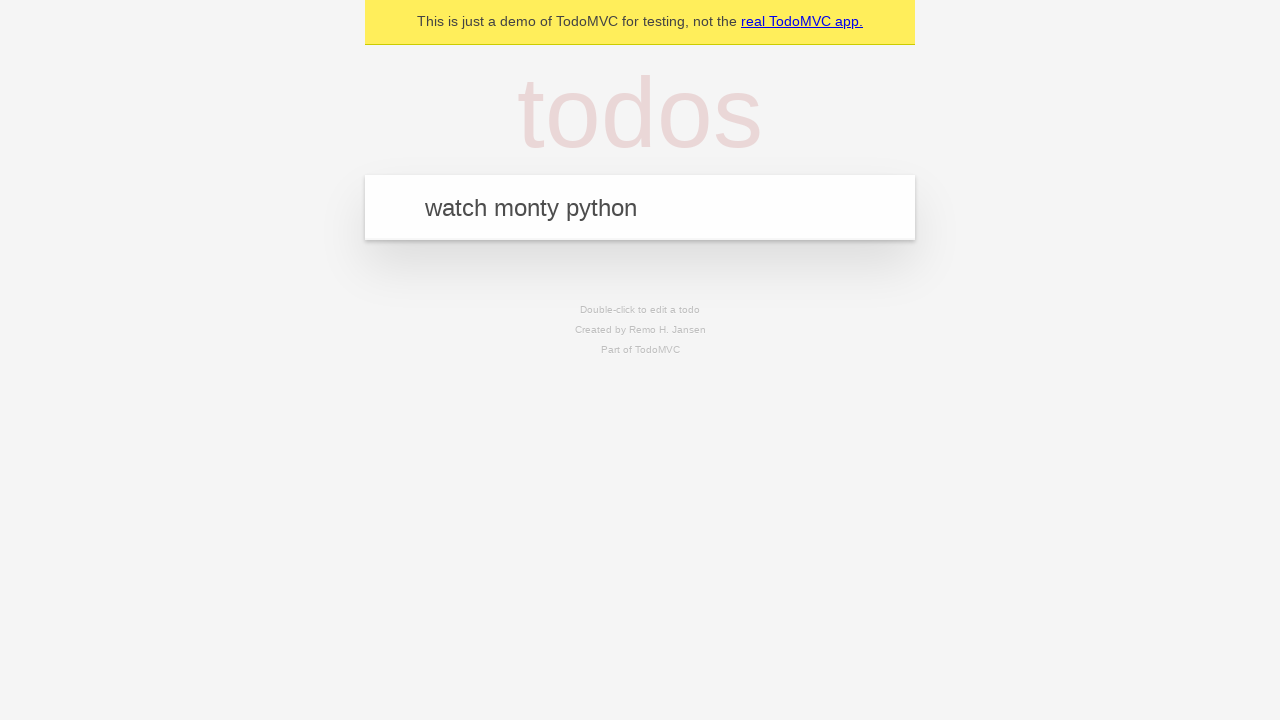

Pressed Enter to submit first todo item on internal:attr=[placeholder="What needs to be done?"i]
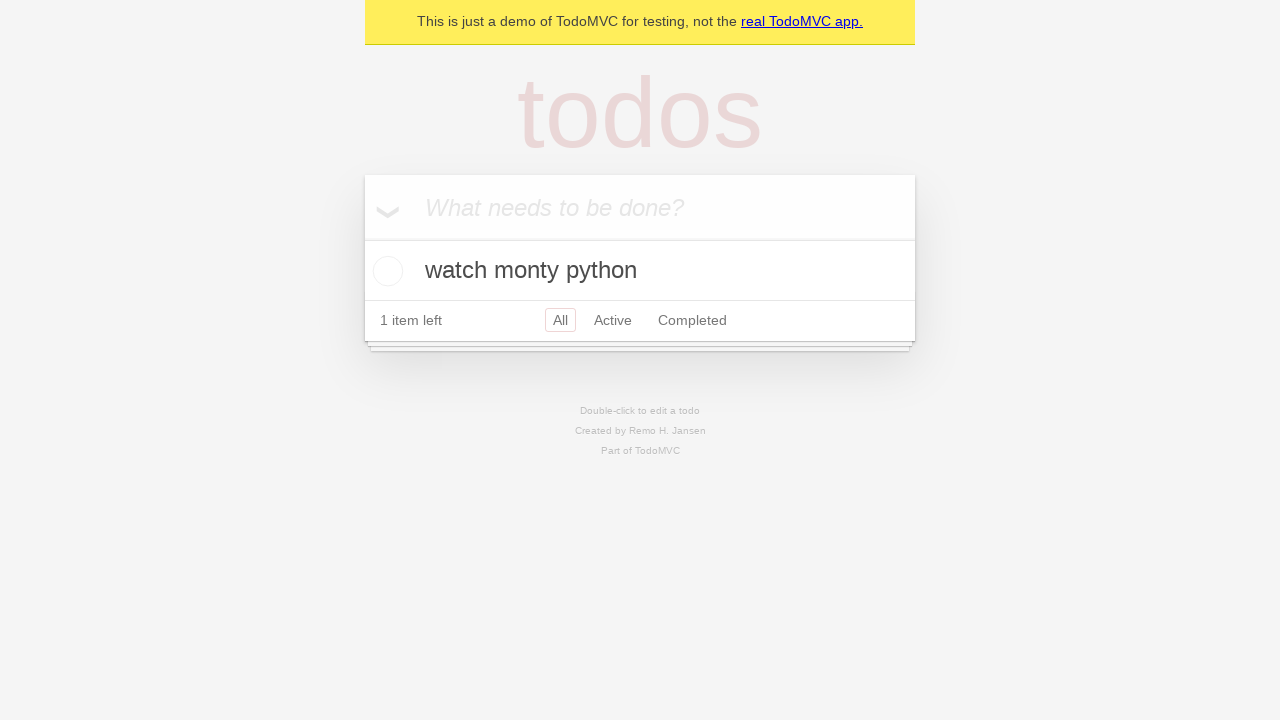

Filled input field with second todo item 'feed the cat' on internal:attr=[placeholder="What needs to be done?"i]
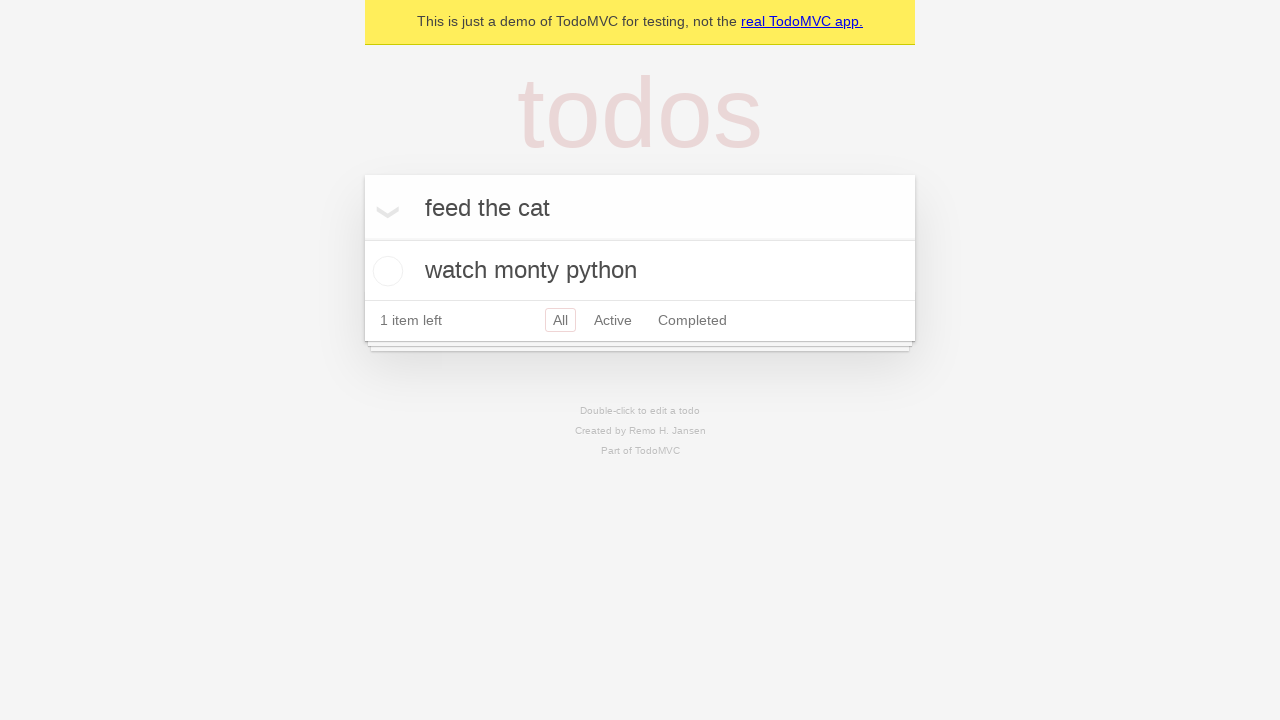

Pressed Enter to submit second todo item on internal:attr=[placeholder="What needs to be done?"i]
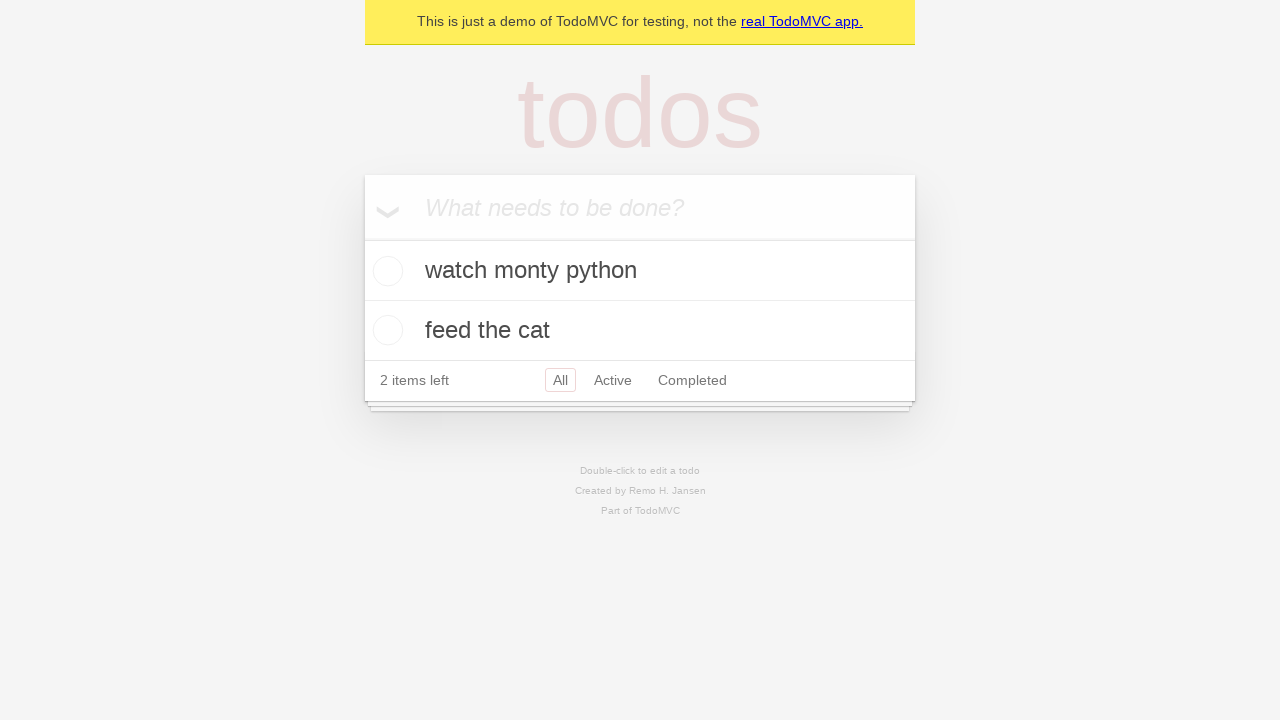

Todo items appeared in the list
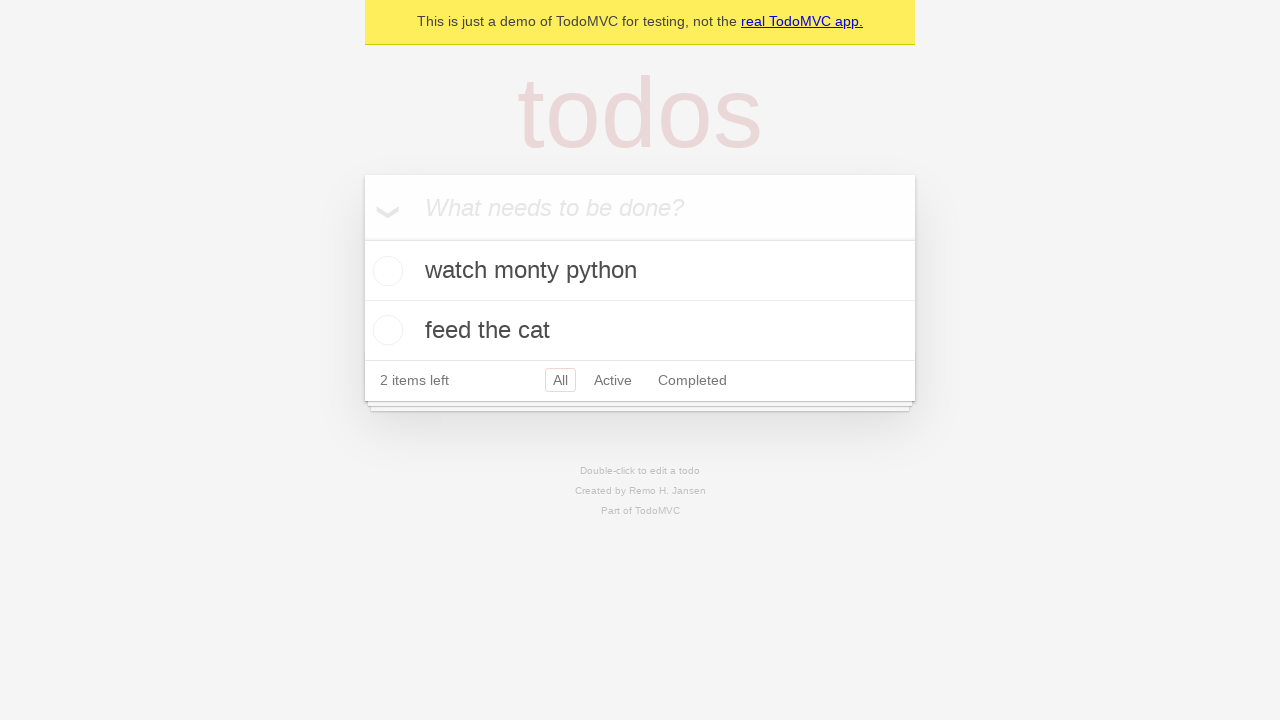

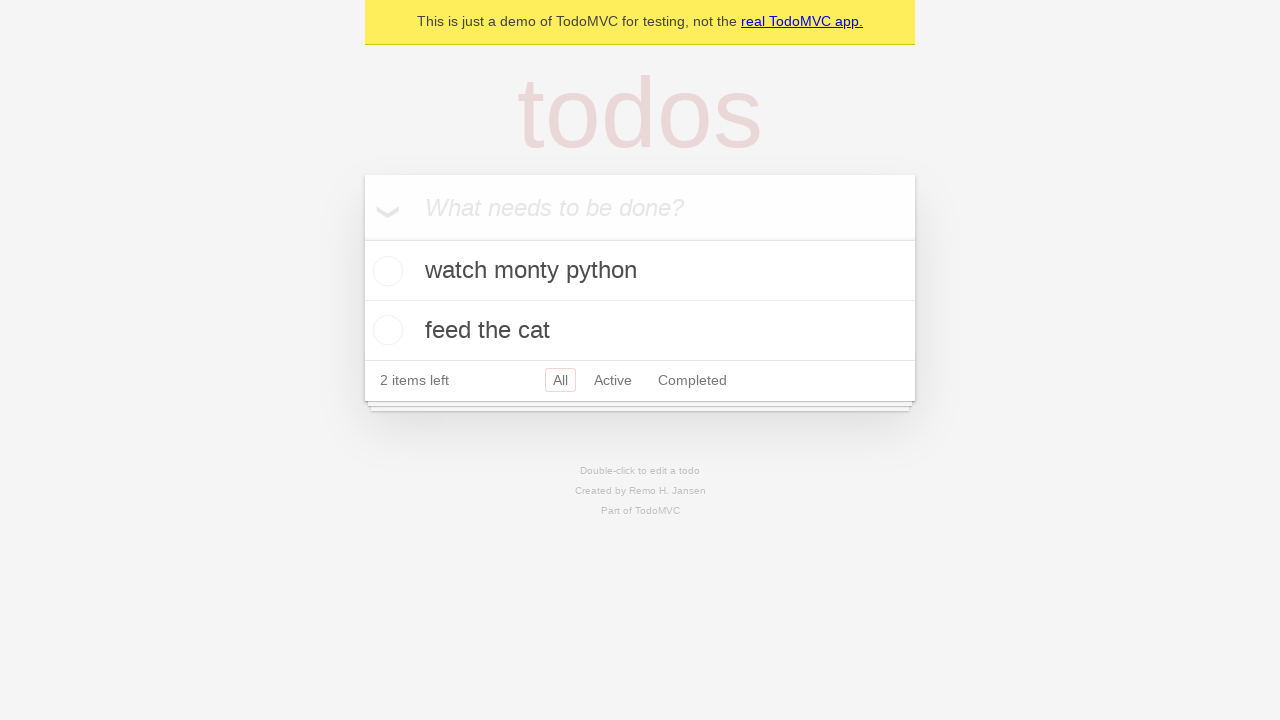